Tests clearing the complete state of all items by checking and unchecking the toggle all

Starting URL: https://demo.playwright.dev/todomvc

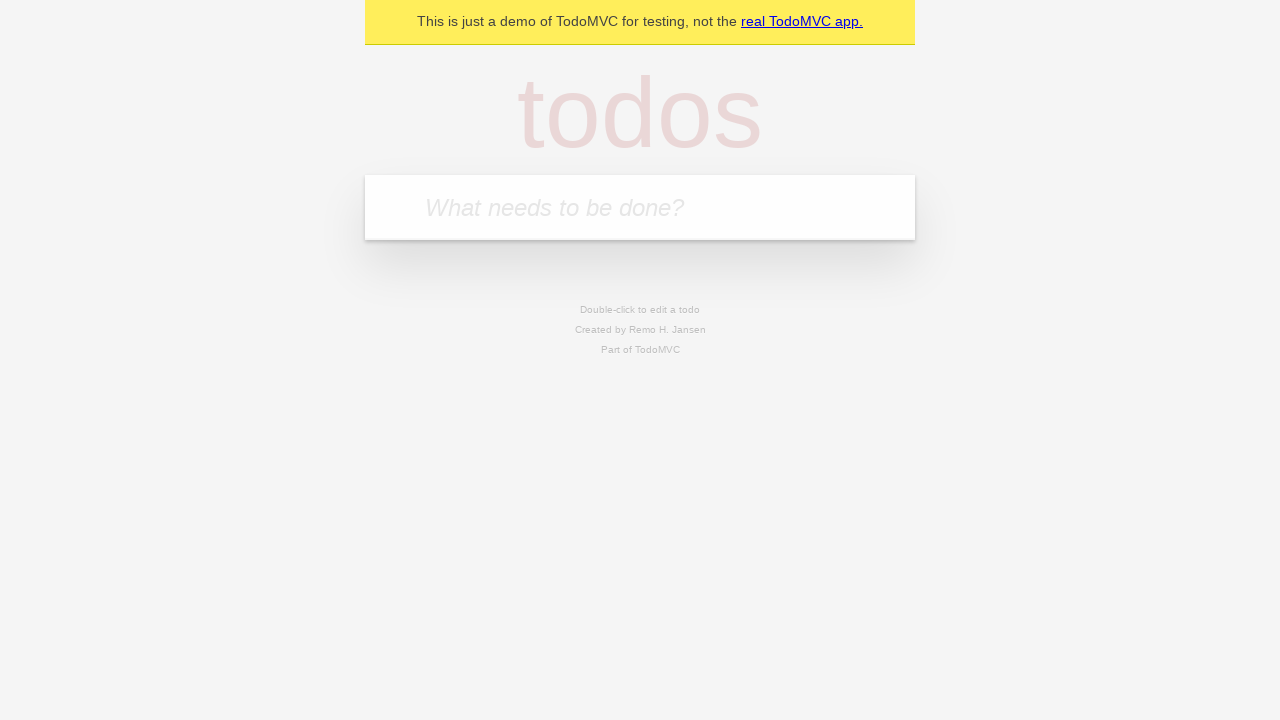

Filled todo input with 'buy some cheese' on internal:attr=[placeholder="What needs to be done?"i]
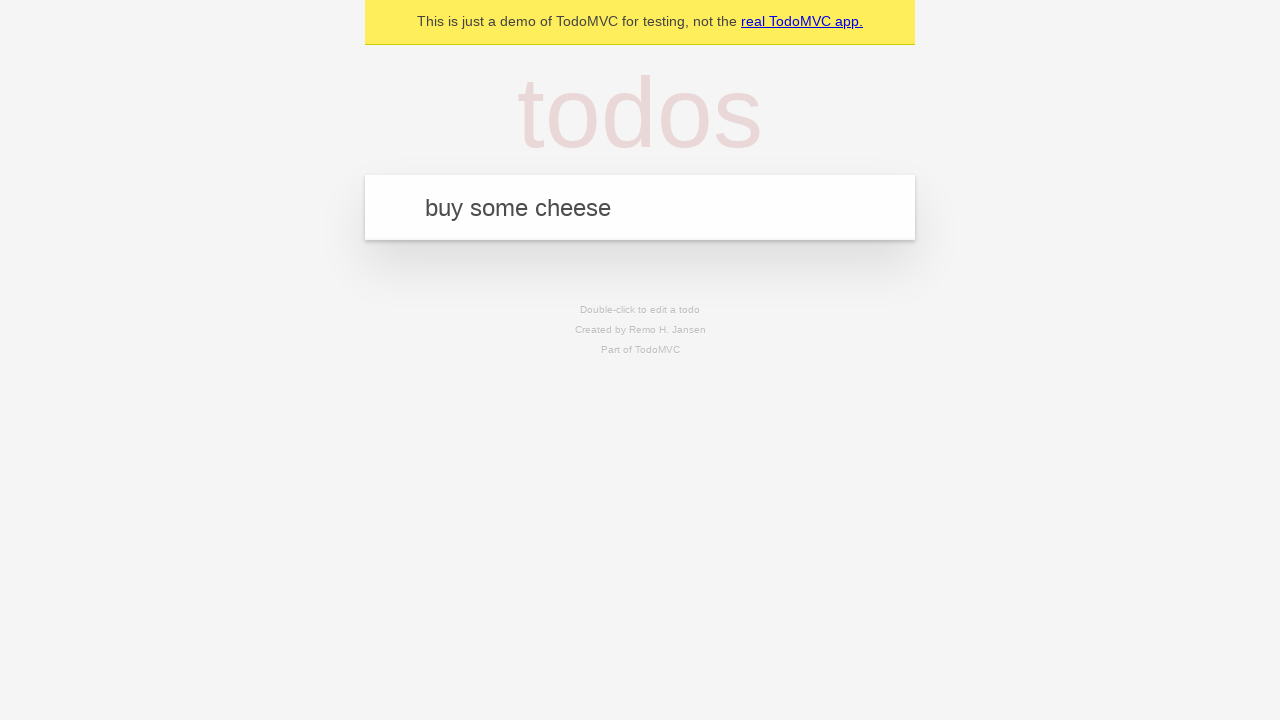

Pressed Enter to create first todo on internal:attr=[placeholder="What needs to be done?"i]
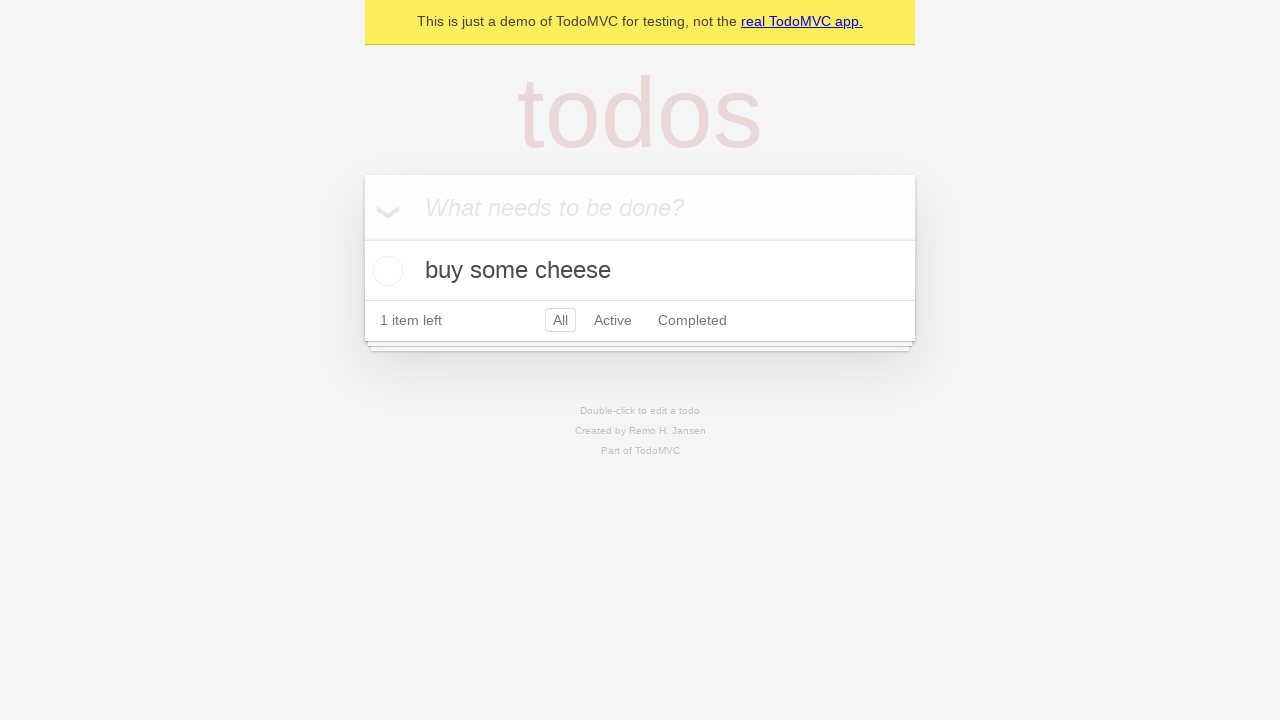

Filled todo input with 'feed the cat' on internal:attr=[placeholder="What needs to be done?"i]
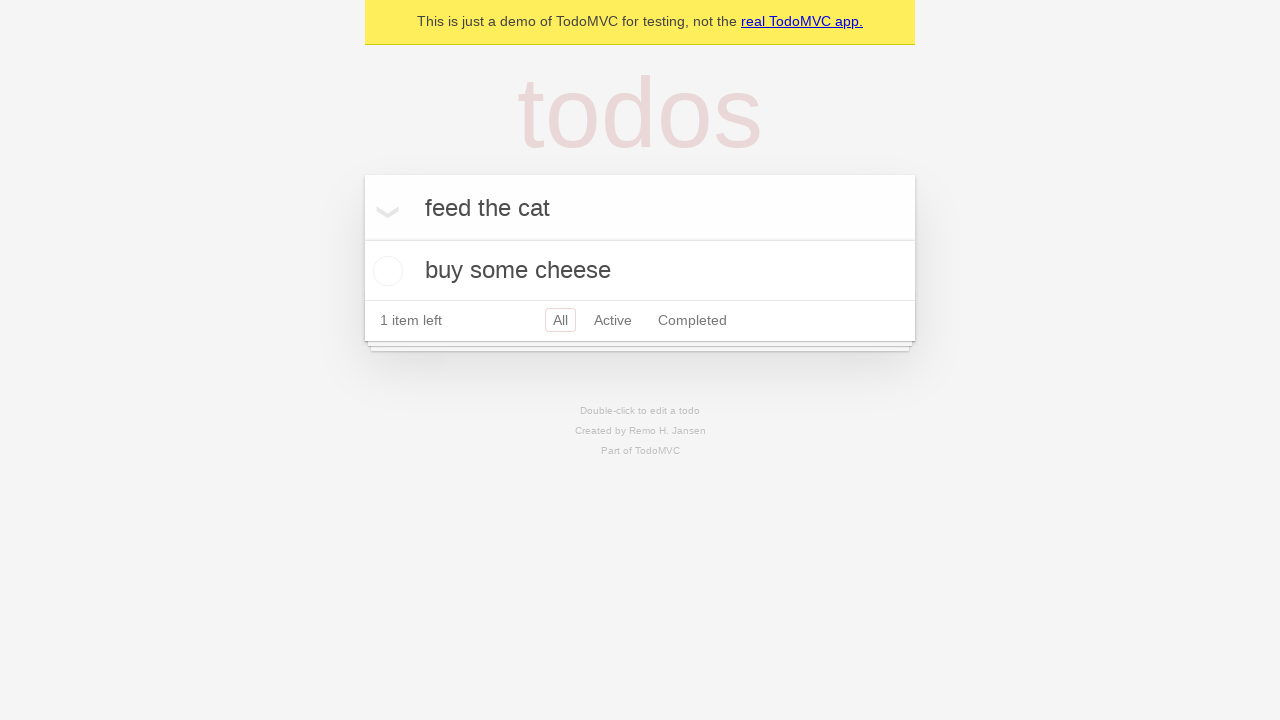

Pressed Enter to create second todo on internal:attr=[placeholder="What needs to be done?"i]
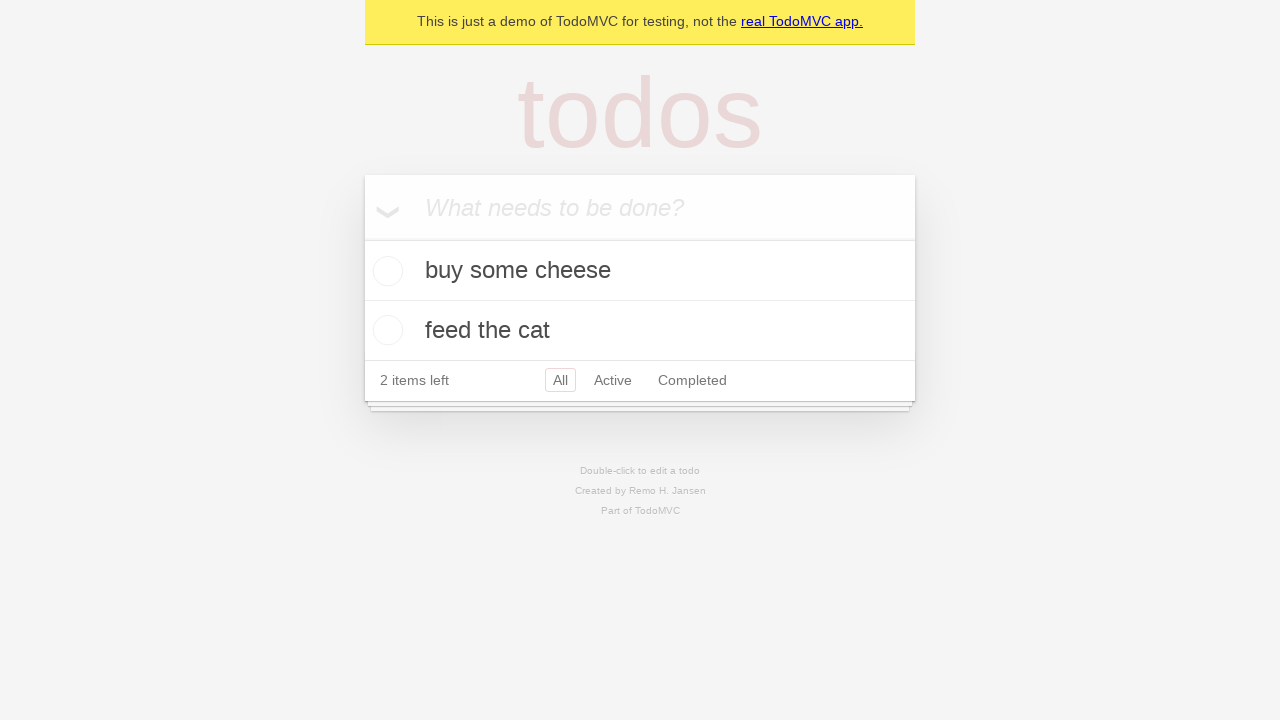

Filled todo input with 'book a doctors appointment' on internal:attr=[placeholder="What needs to be done?"i]
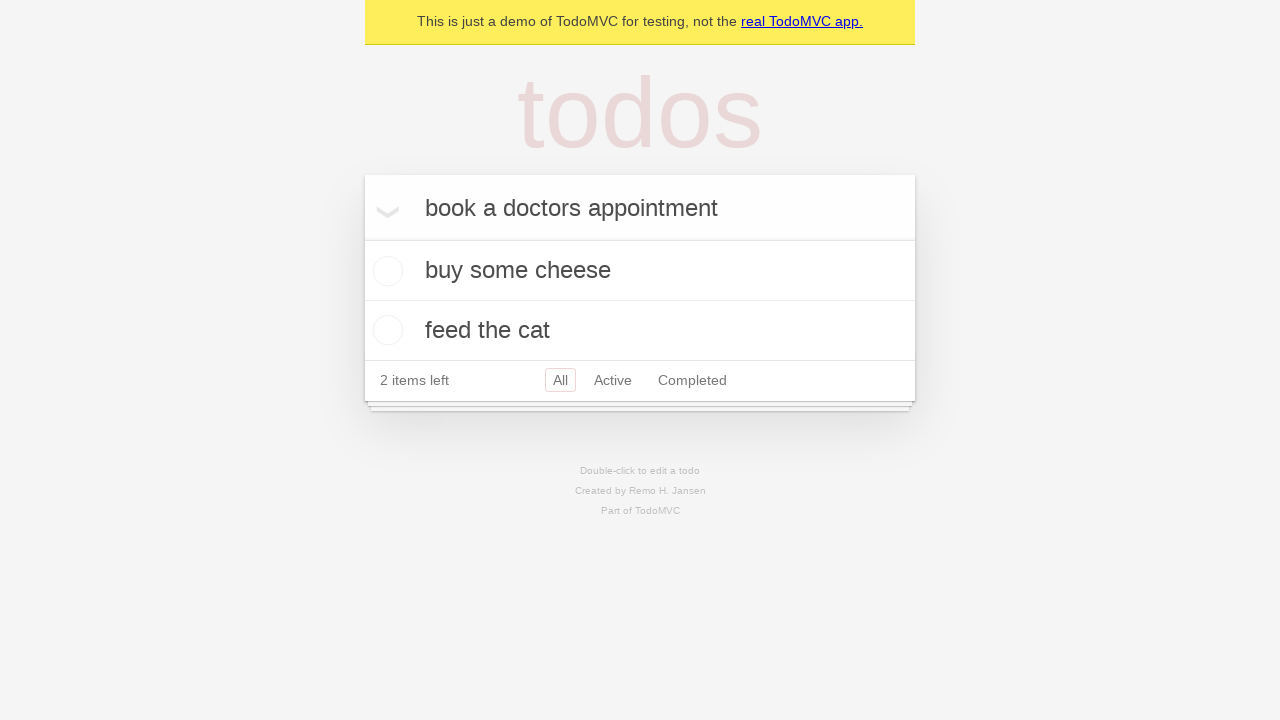

Pressed Enter to create third todo on internal:attr=[placeholder="What needs to be done?"i]
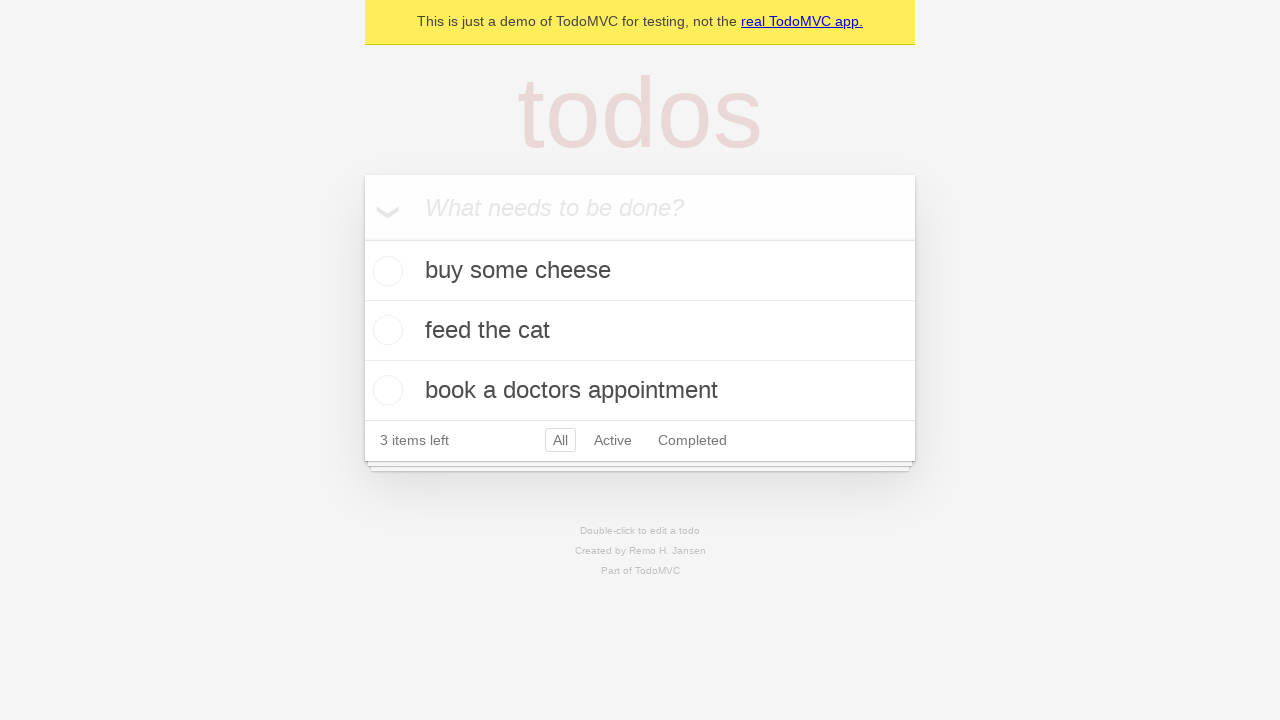

Clicked toggle all checkbox to mark all todos as complete at (362, 238) on internal:label="Mark all as complete"i
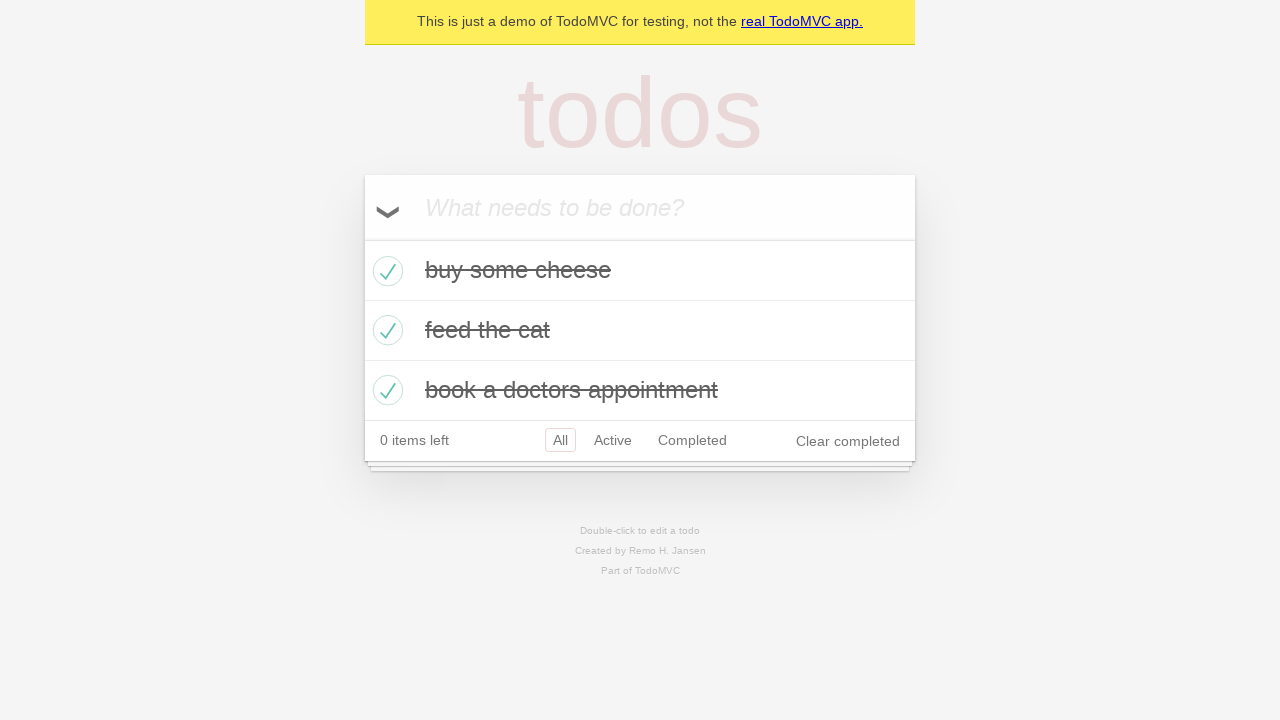

Clicked toggle all checkbox to uncheck all completed todos at (362, 238) on internal:label="Mark all as complete"i
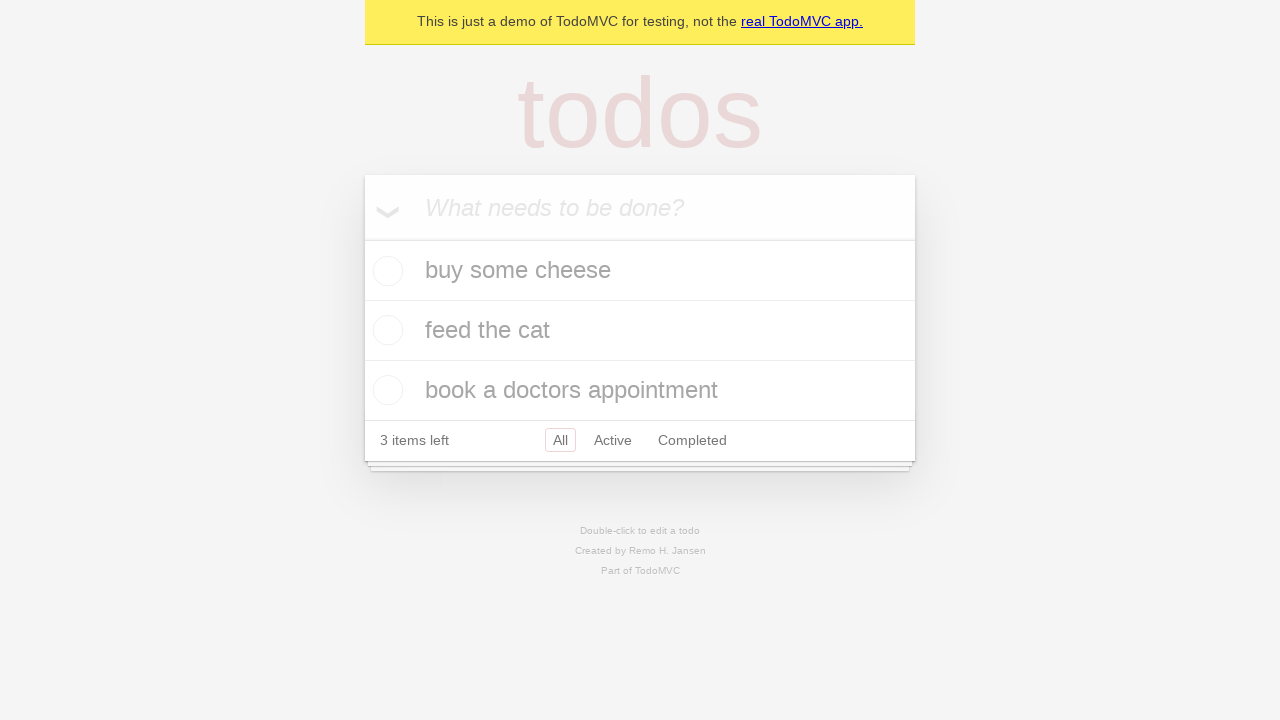

Verified that no todo items have the completed class
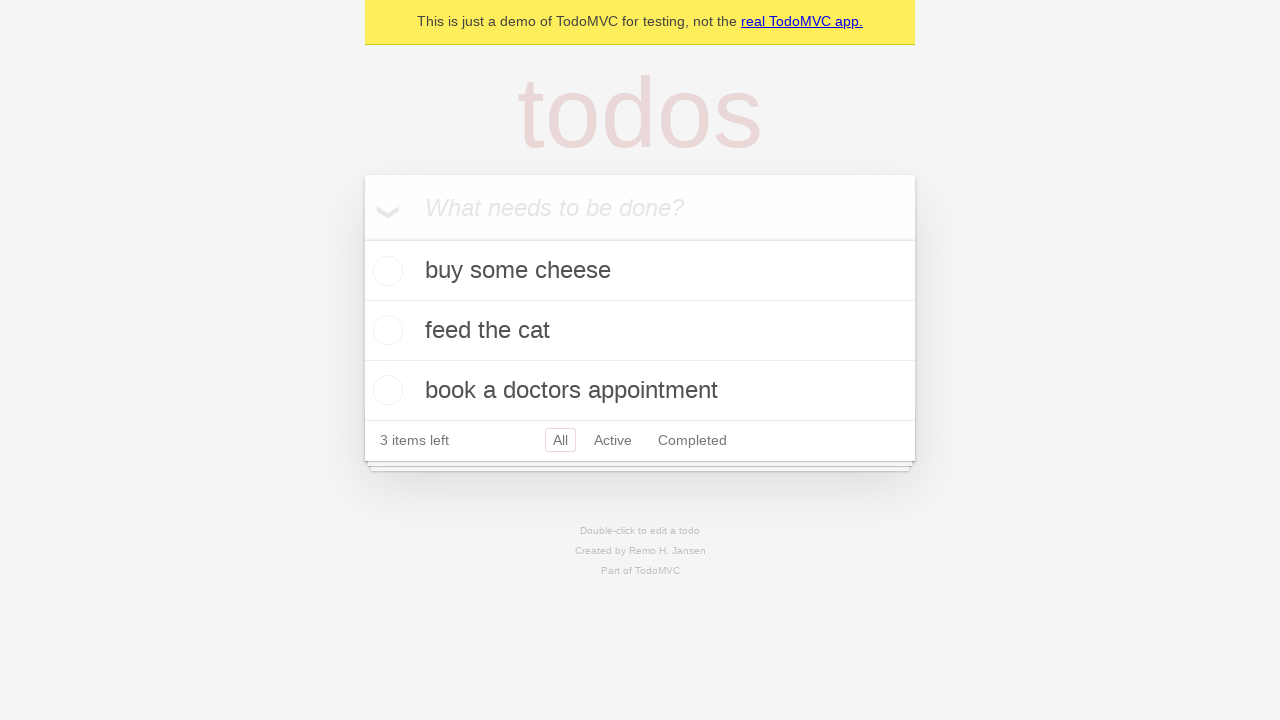

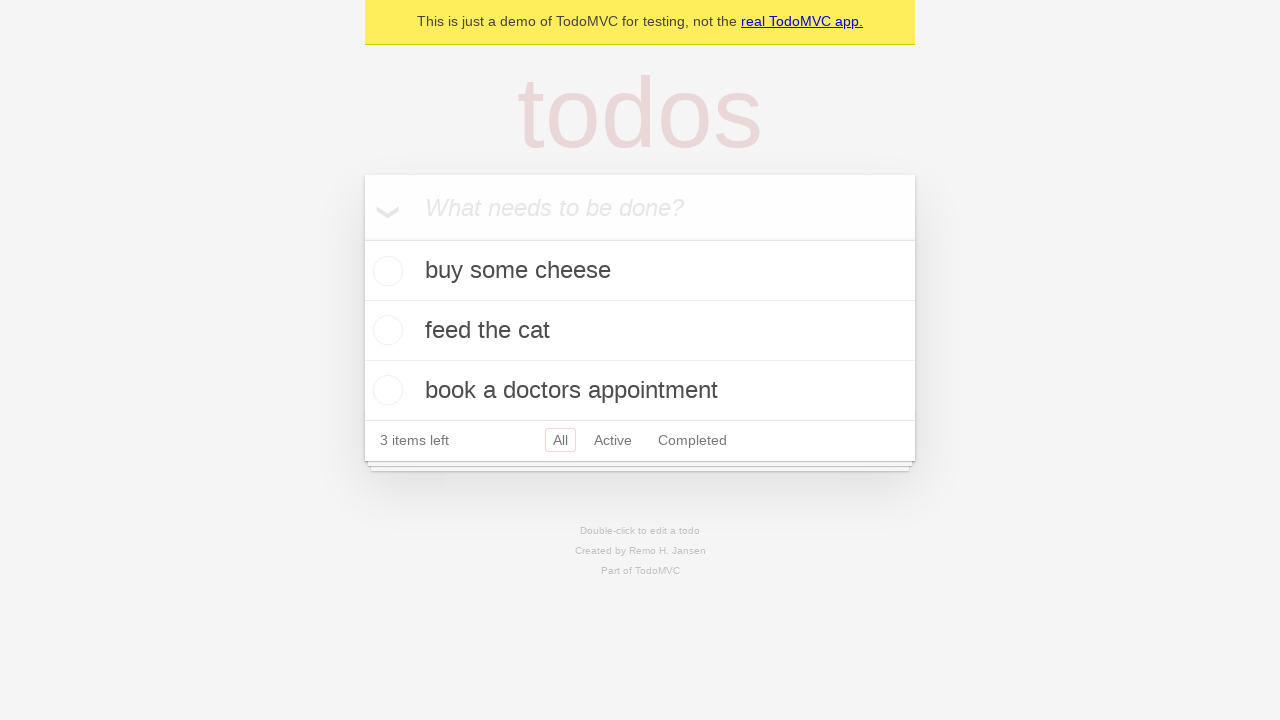